Tests radio button functionality by checking element states (enabled, displayed, selected) and clicking on an age range radio button

Starting URL: http://syntaxprojects.com/basic-radiobutton-demo.php

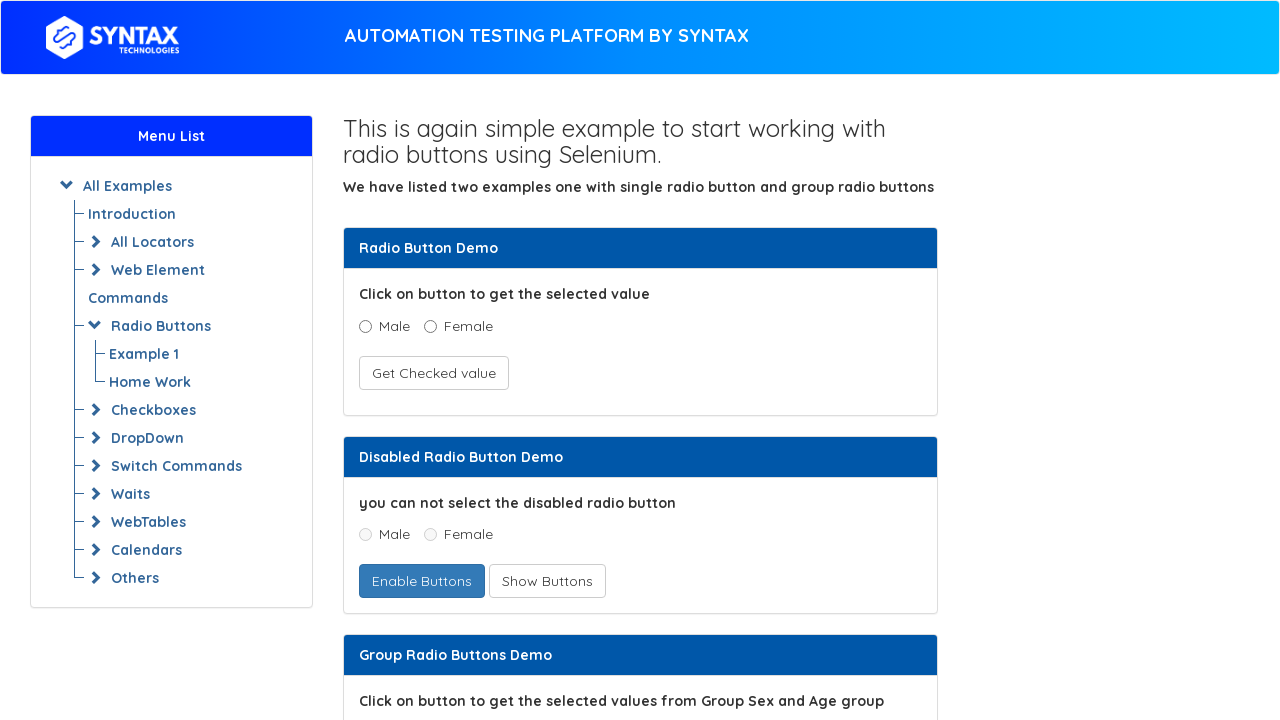

Located the age radio button for '5 - 15' range
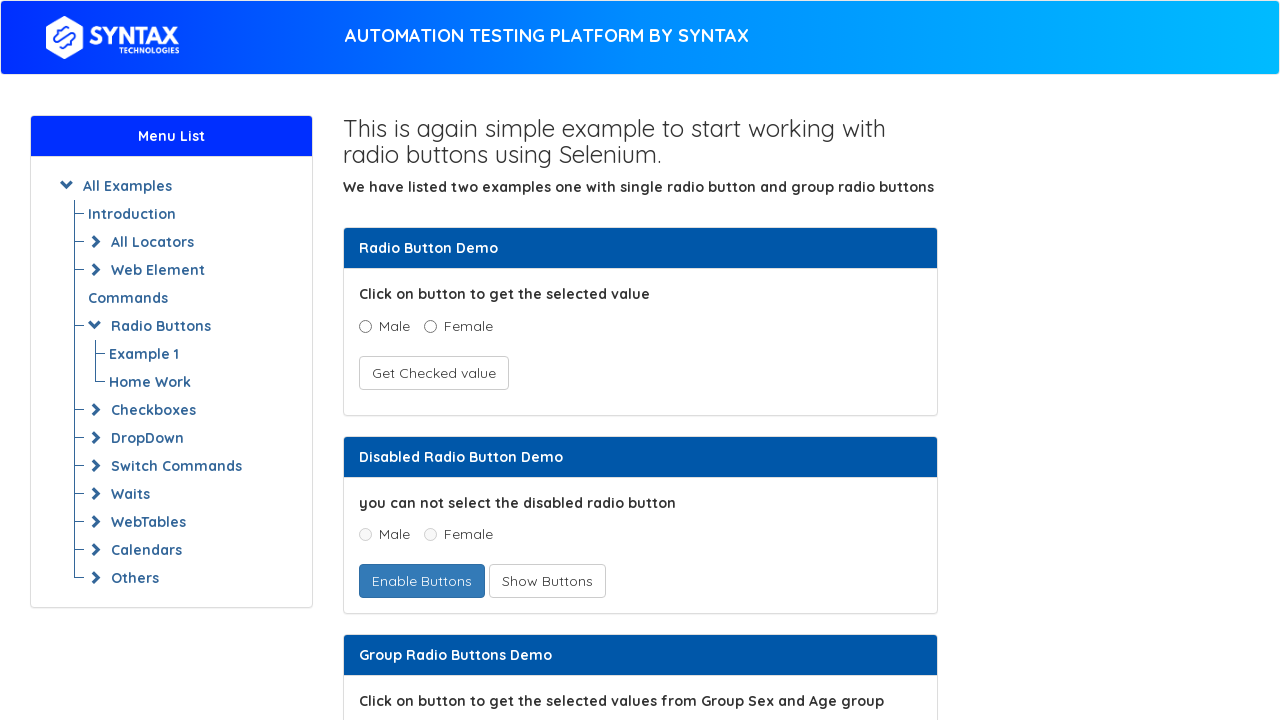

Checked if radio button is enabled: True
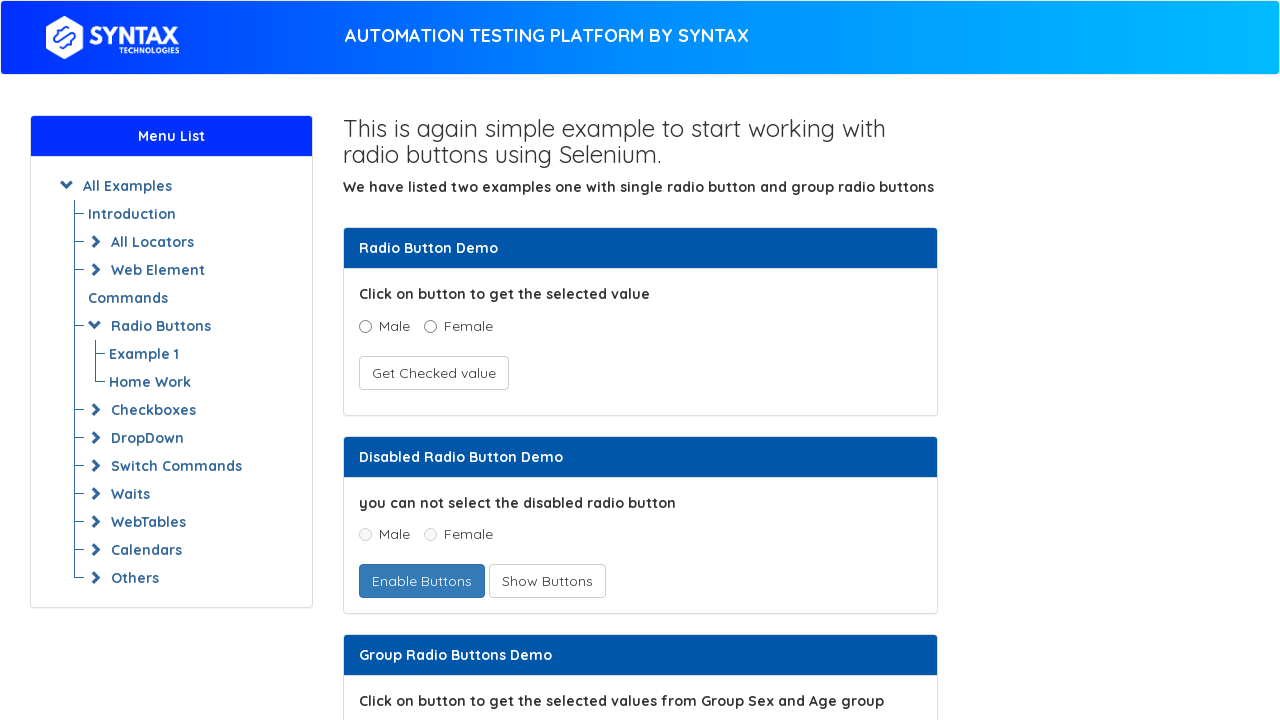

Checked if radio button is displayed: True
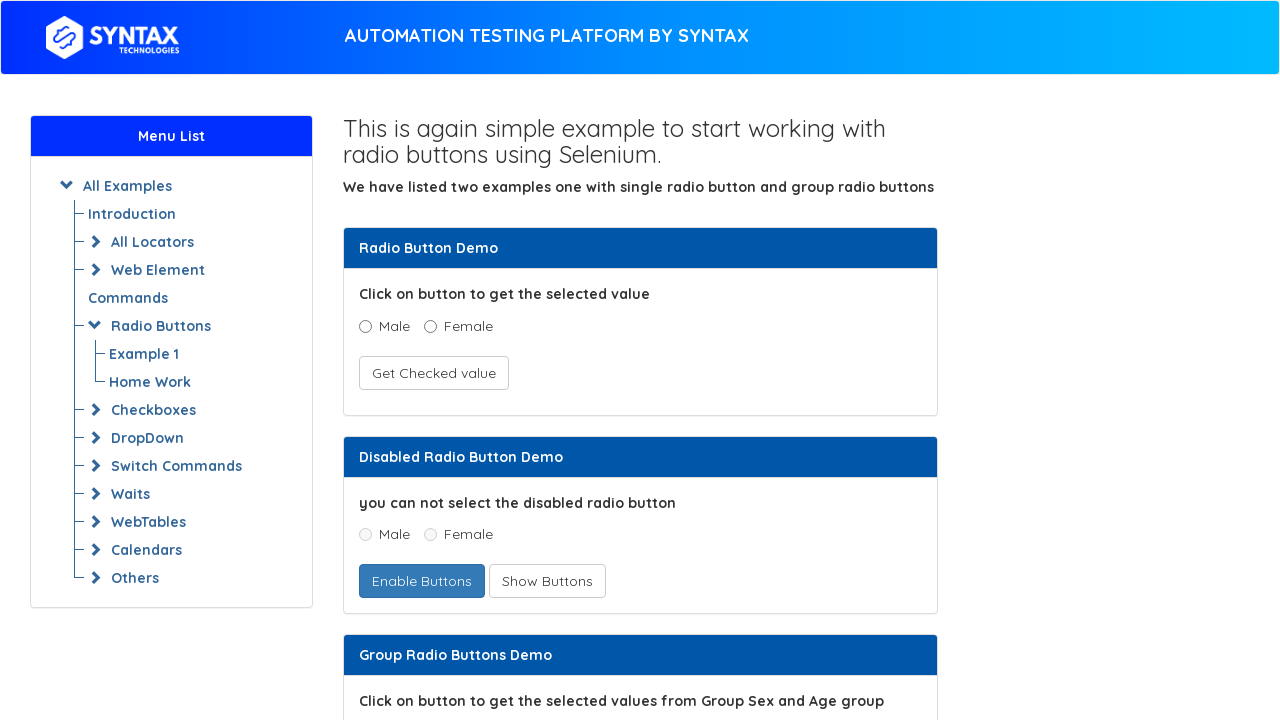

Checked if radio button is selected before clicking: False
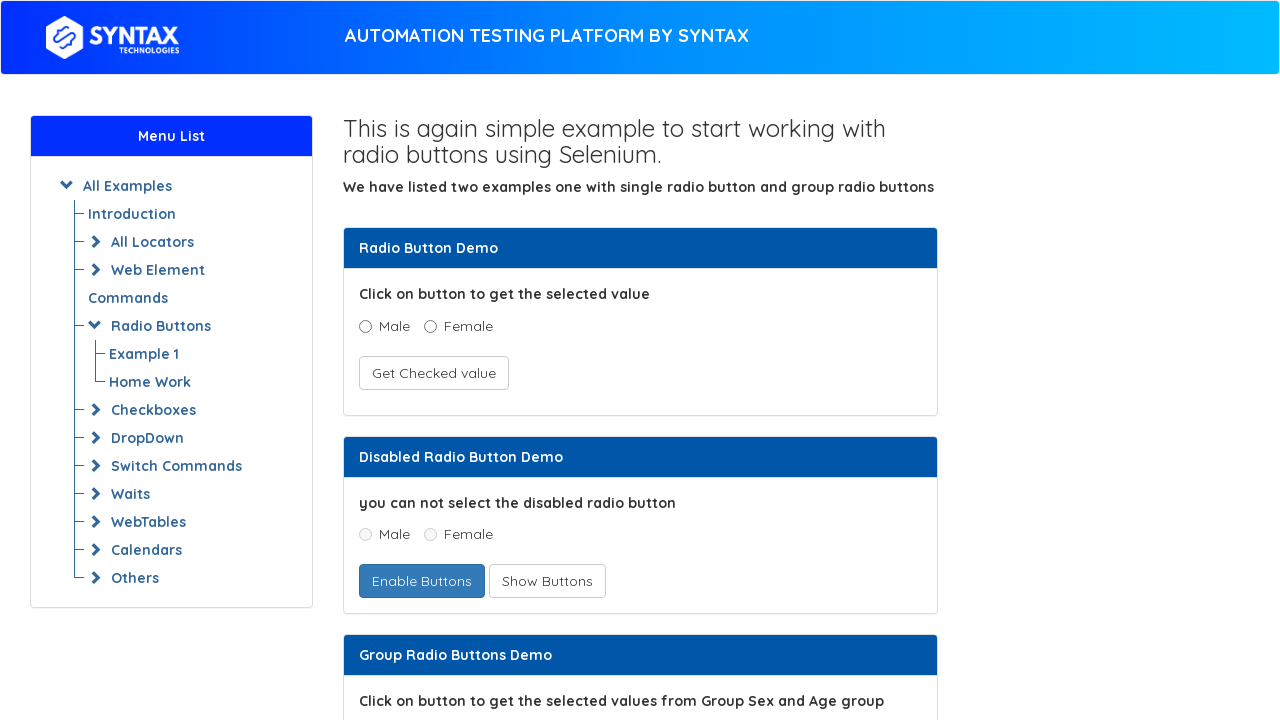

Clicked the age radio button for '5 - 15' range at (438, 360) on input[value='5 - 15']
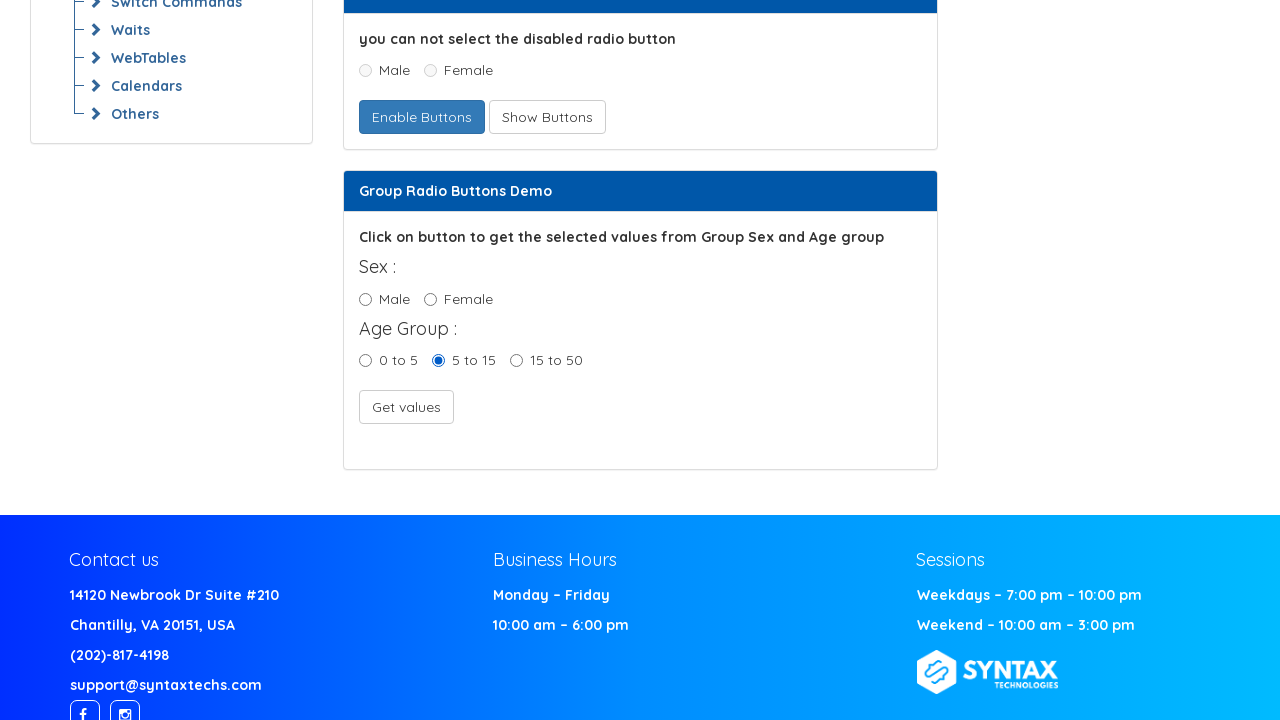

Checked if radio button is selected after clicking: True
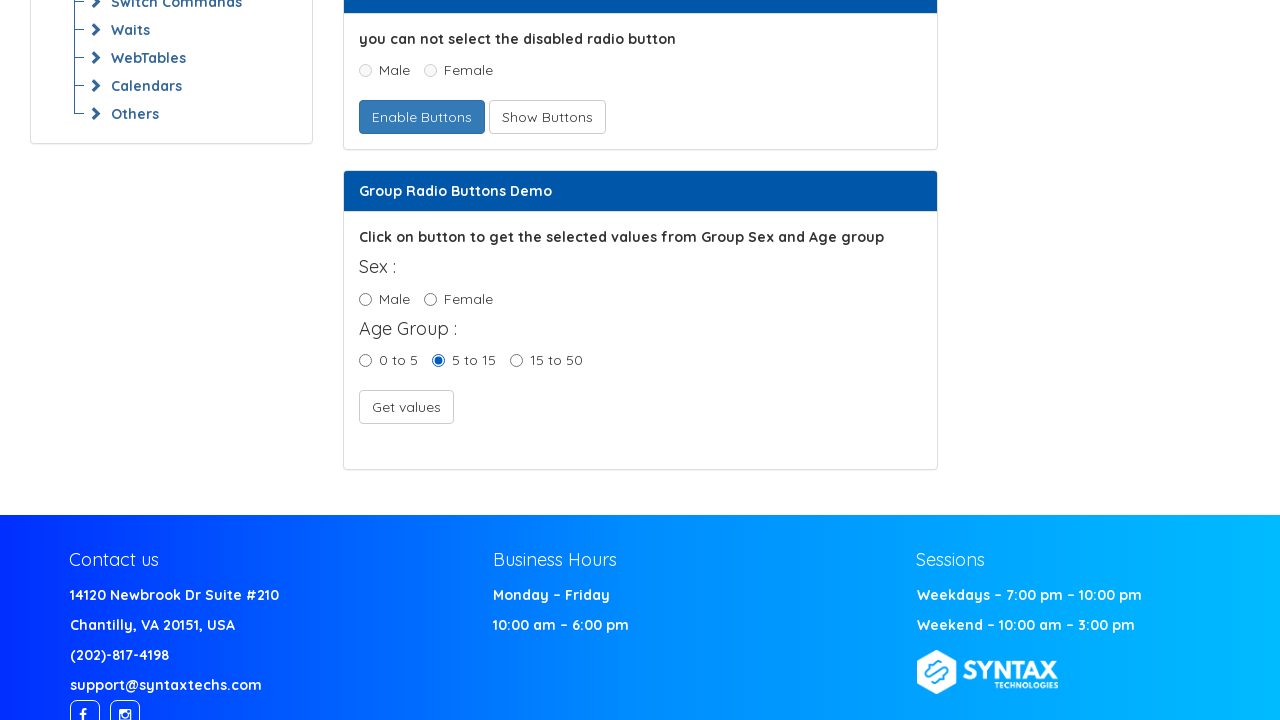

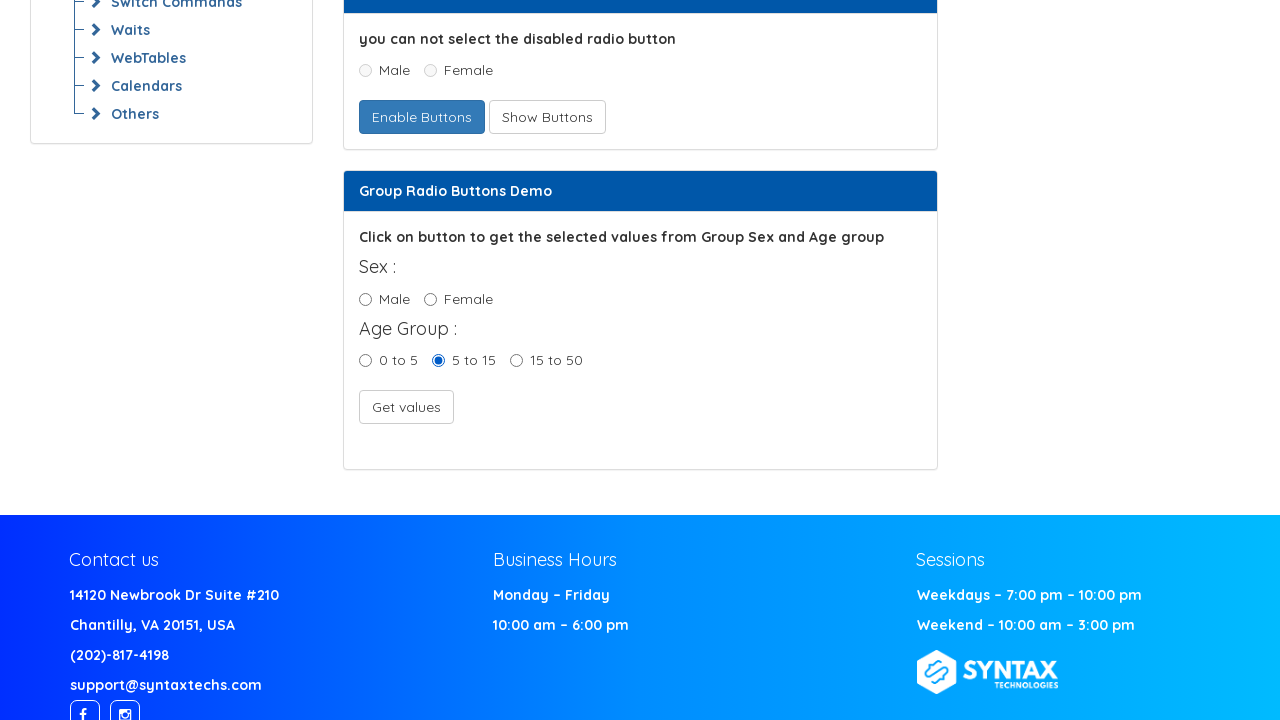